Tests clicking on a blue button (with class 'btn-primary') on the UI Testing Playground class attribute challenge page.

Starting URL: http://uitestingplayground.com/classattr

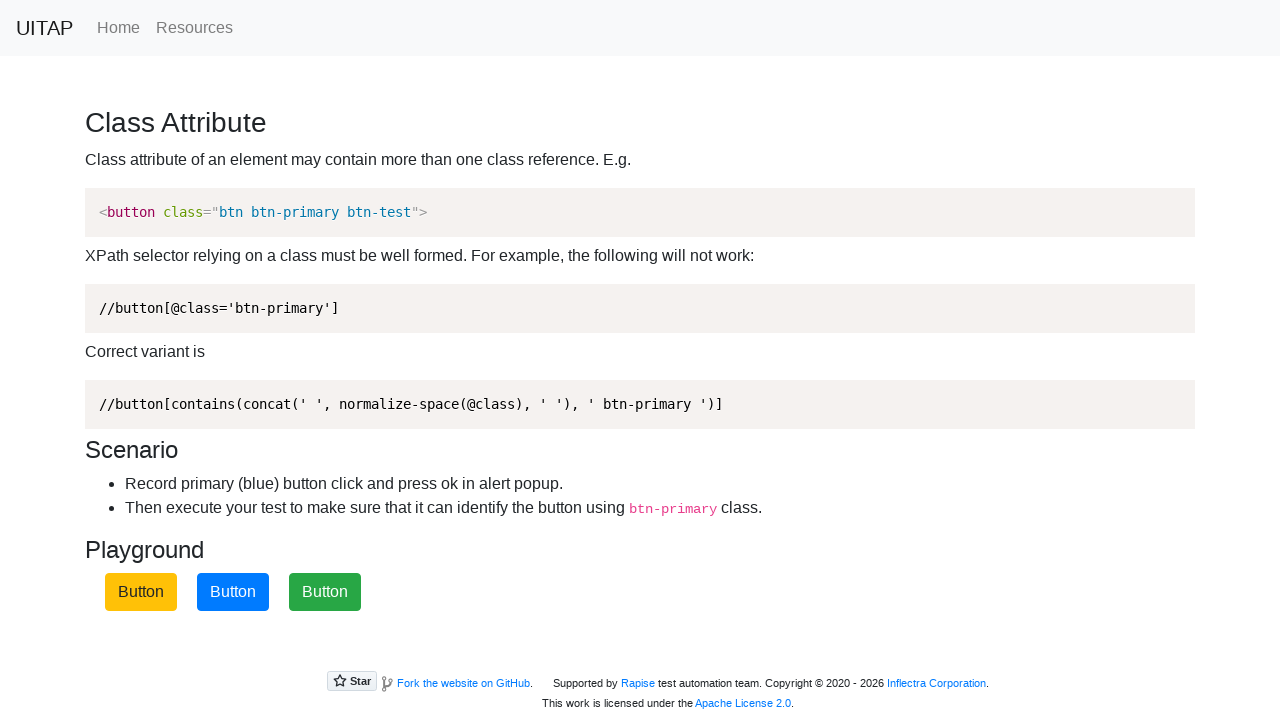

Waited for blue button with class 'btn-primary' to be visible on the page
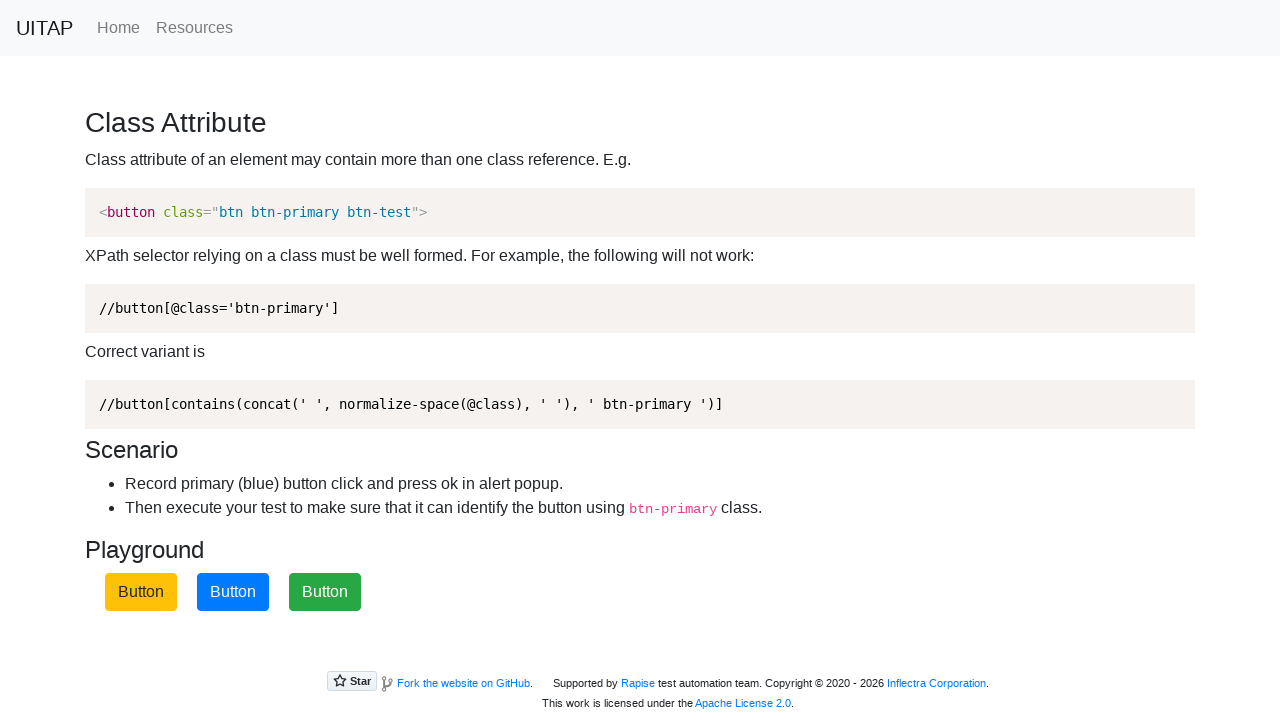

Clicked on the blue button with class 'btn-primary' at (233, 592) on .btn-primary
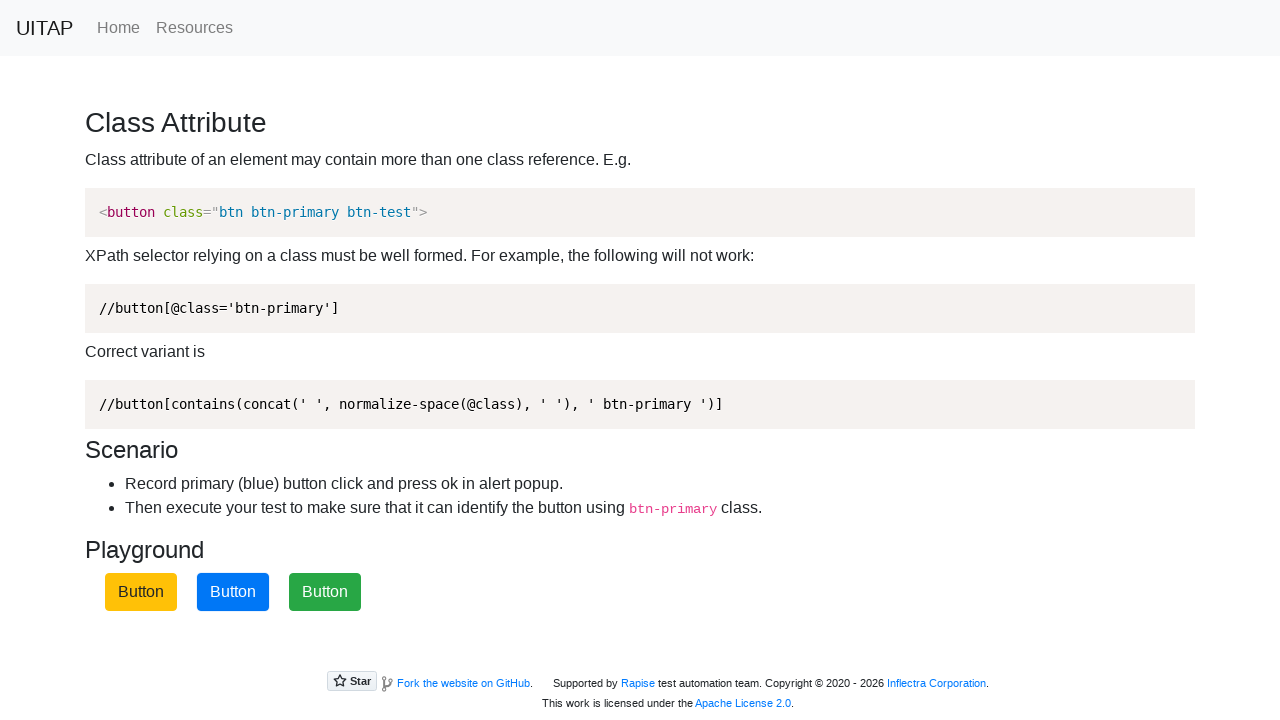

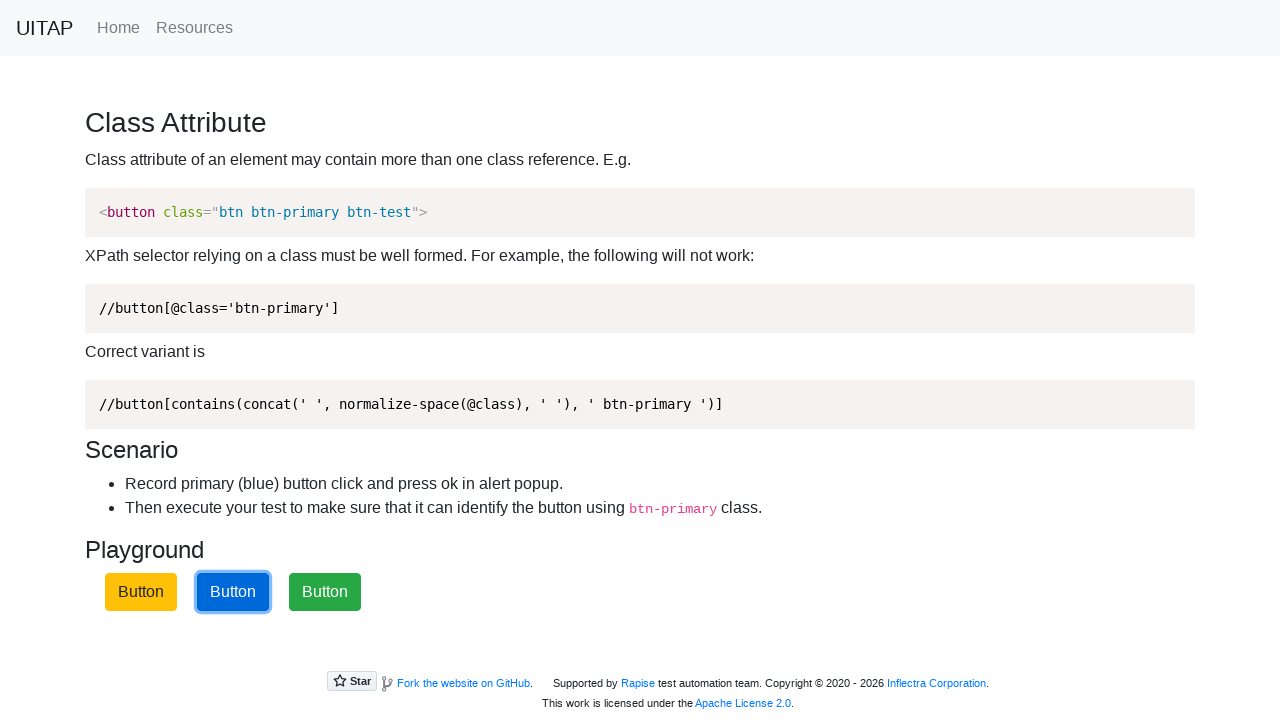